Tests dynamic loading functionality where an element is rendered after clicking the Start button. Clicks the Start button, waits for loading to complete, and verifies the finish text appears.

Starting URL: http://the-internet.herokuapp.com/dynamic_loading/2

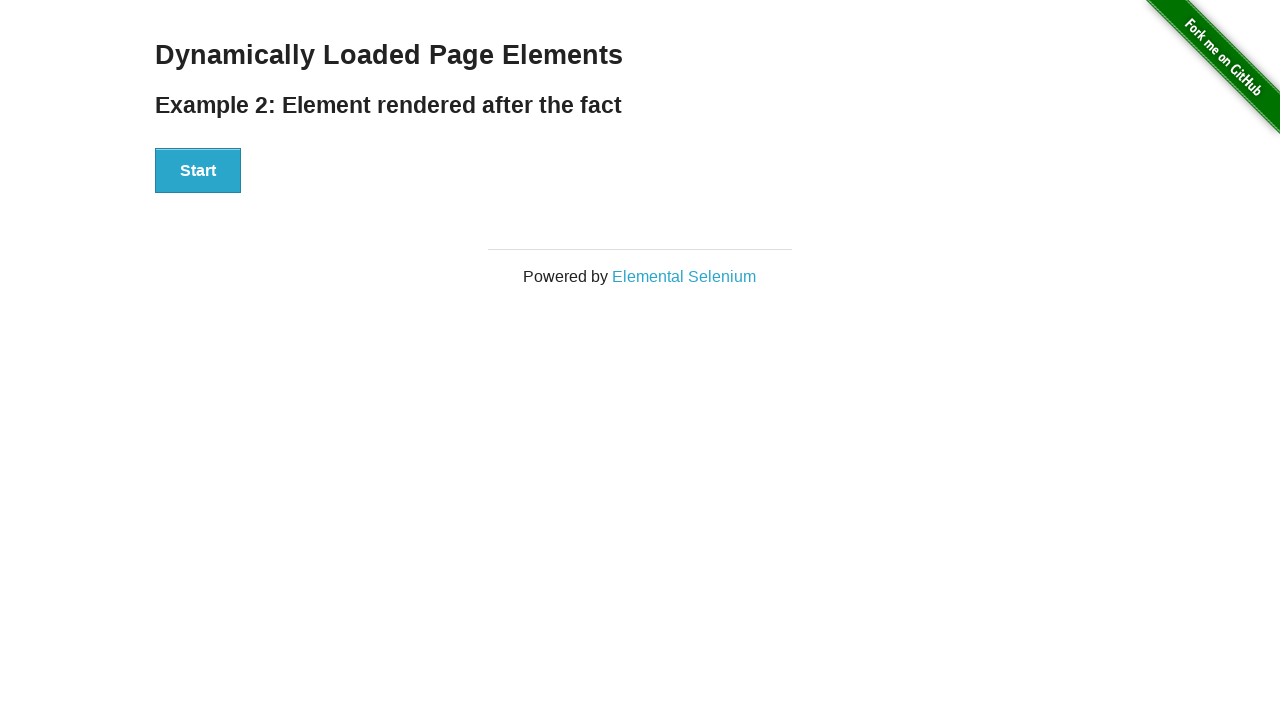

Clicked the Start button to initiate dynamic loading at (198, 171) on #start button
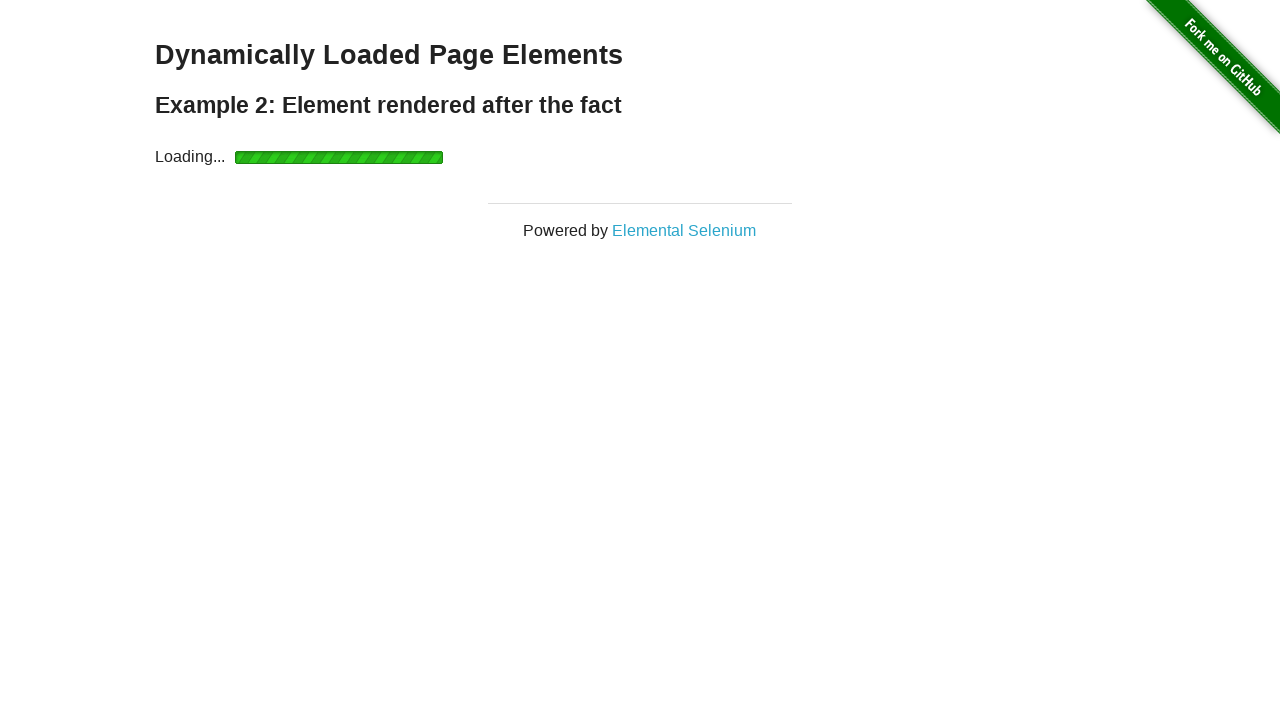

Waited for finish element to become visible after loading completed
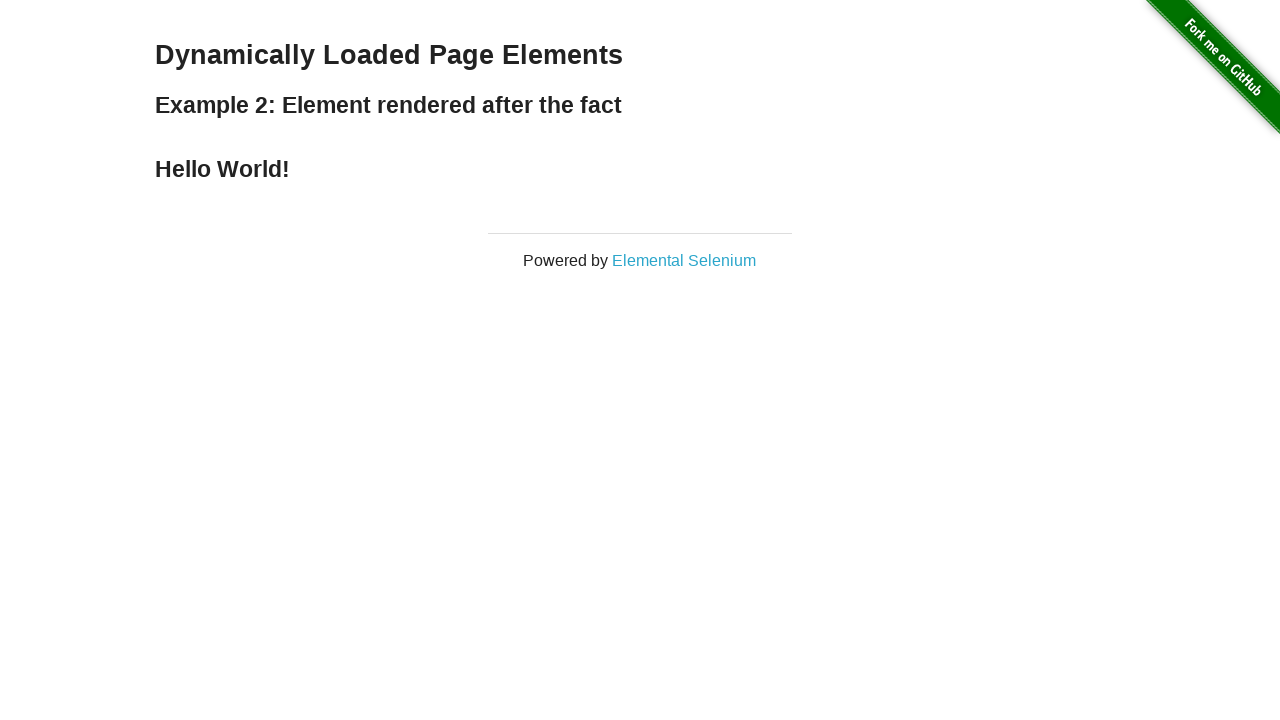

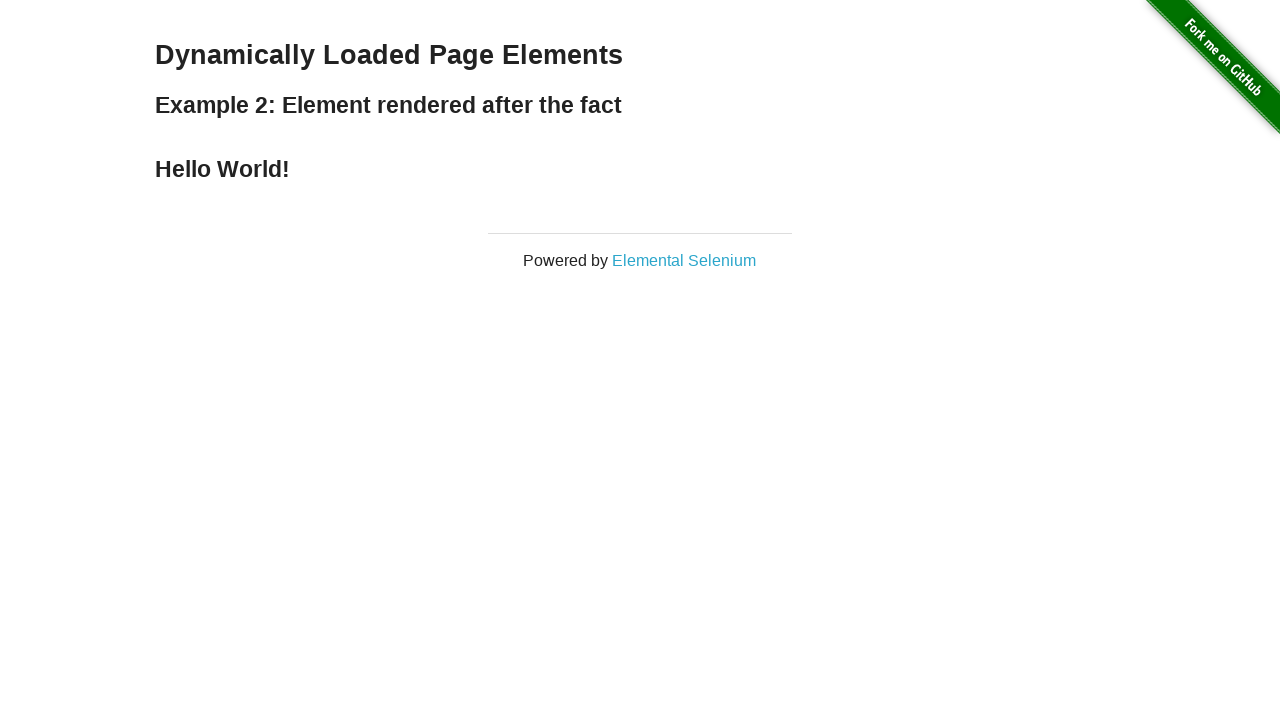